Tests the seventh FAQ accordion item about order cancellation by clicking and verifying the panel text.

Starting URL: https://qa-scooter.praktikum-services.ru/

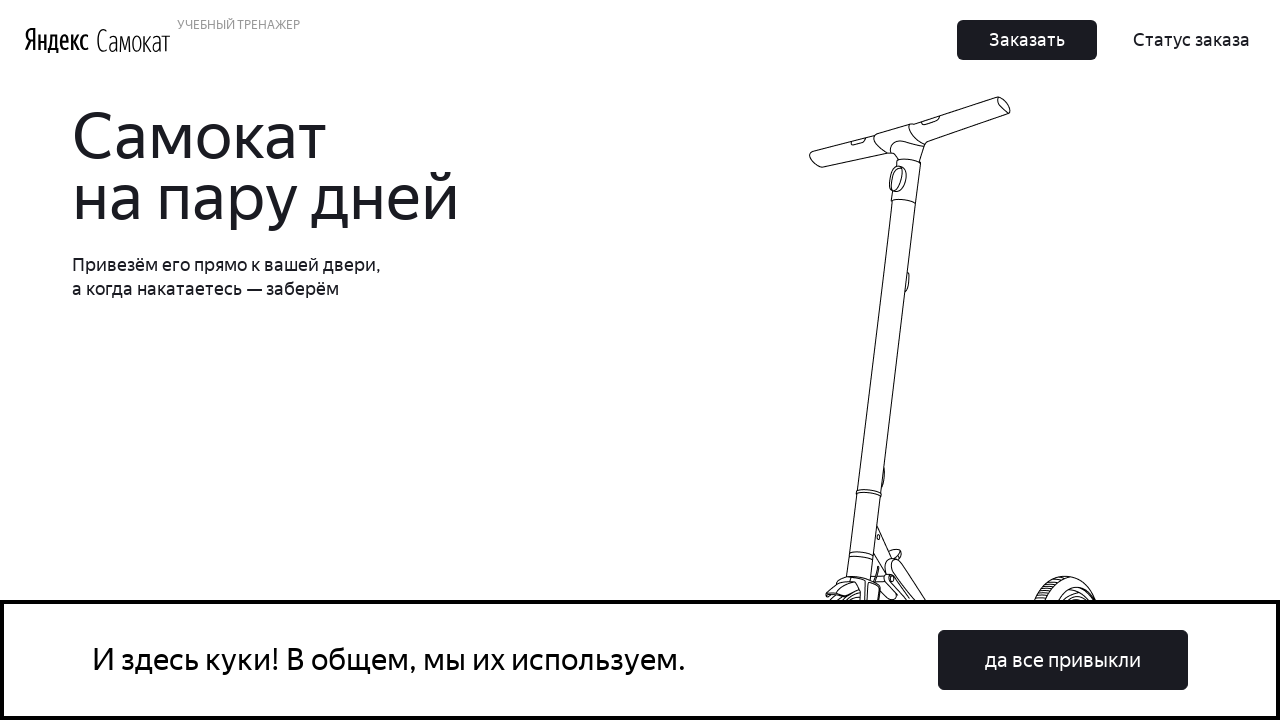

Accordion element is visible on the page
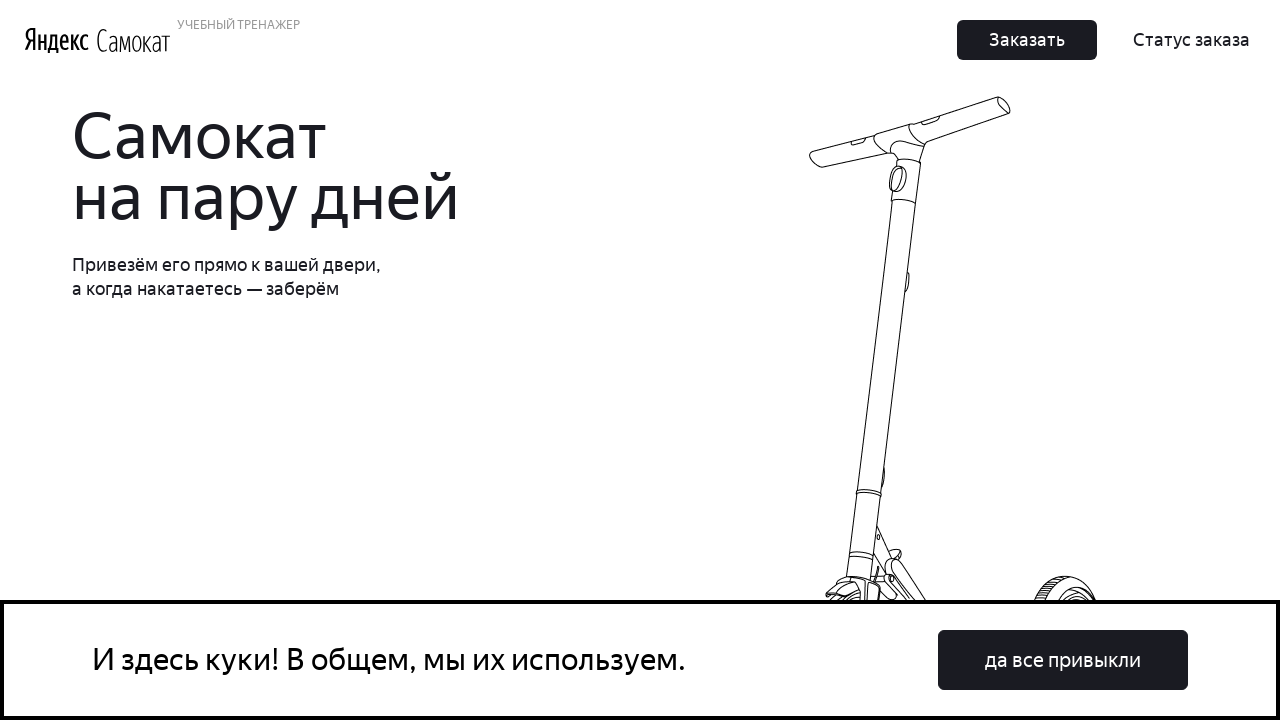

Scrolled to the seventh FAQ heading (order cancellation)
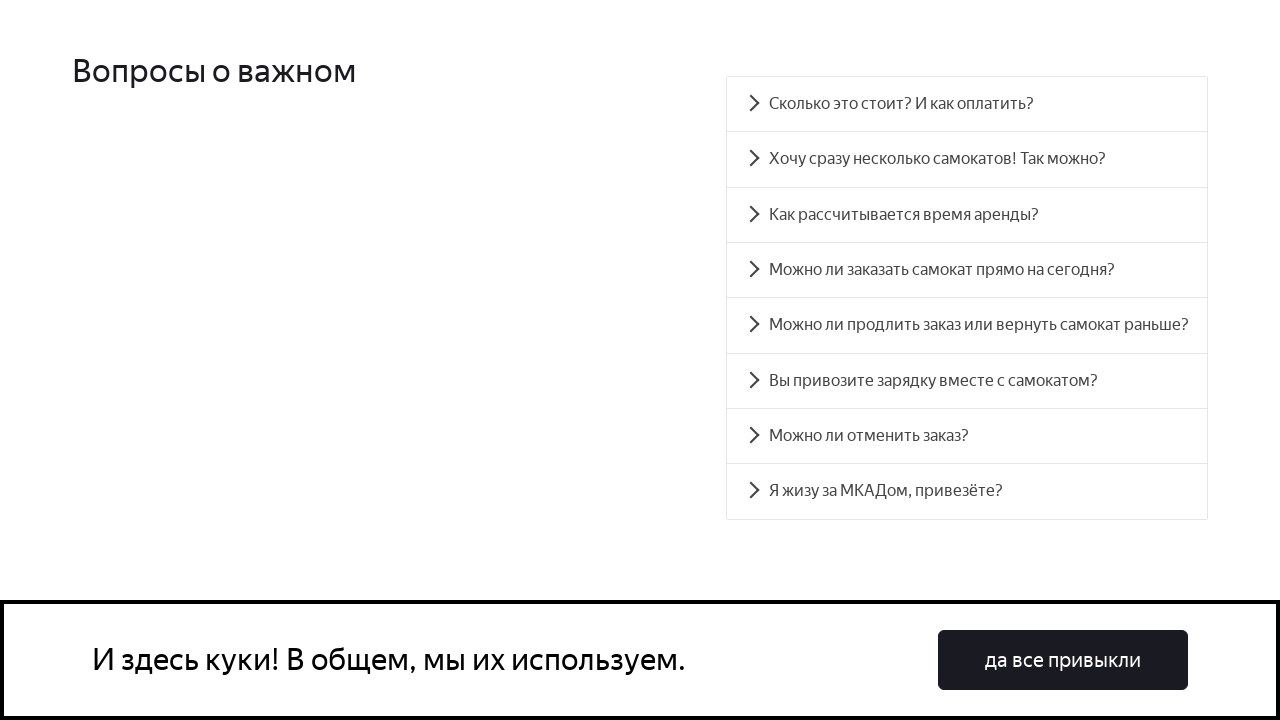

Clicked the seventh FAQ accordion heading at (967, 436) on #accordion__heading-6
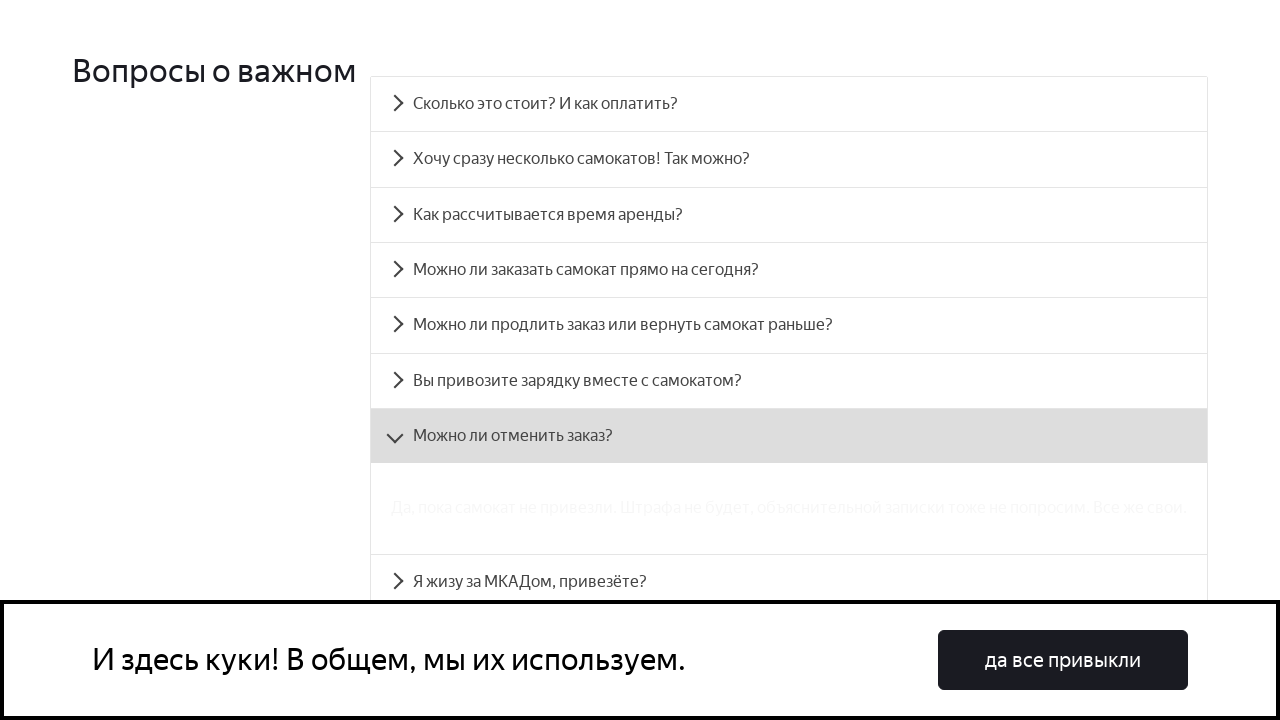

Accordion panel for seventh FAQ item is now visible
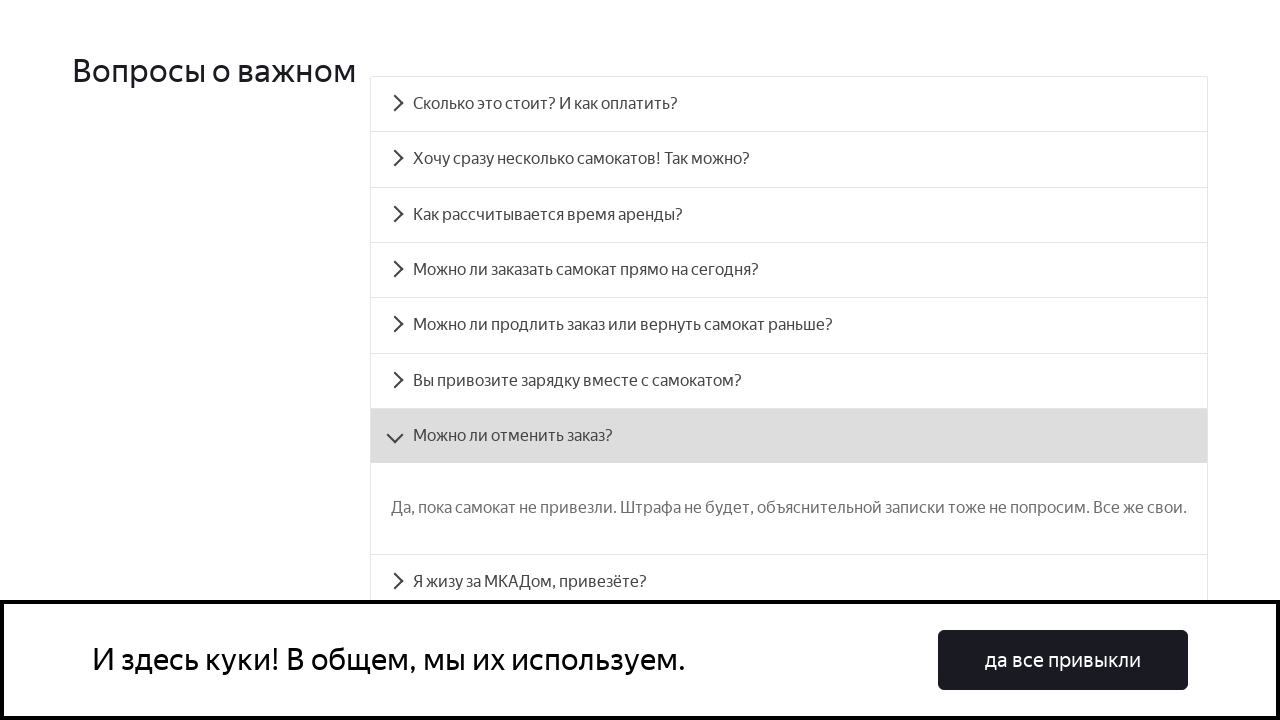

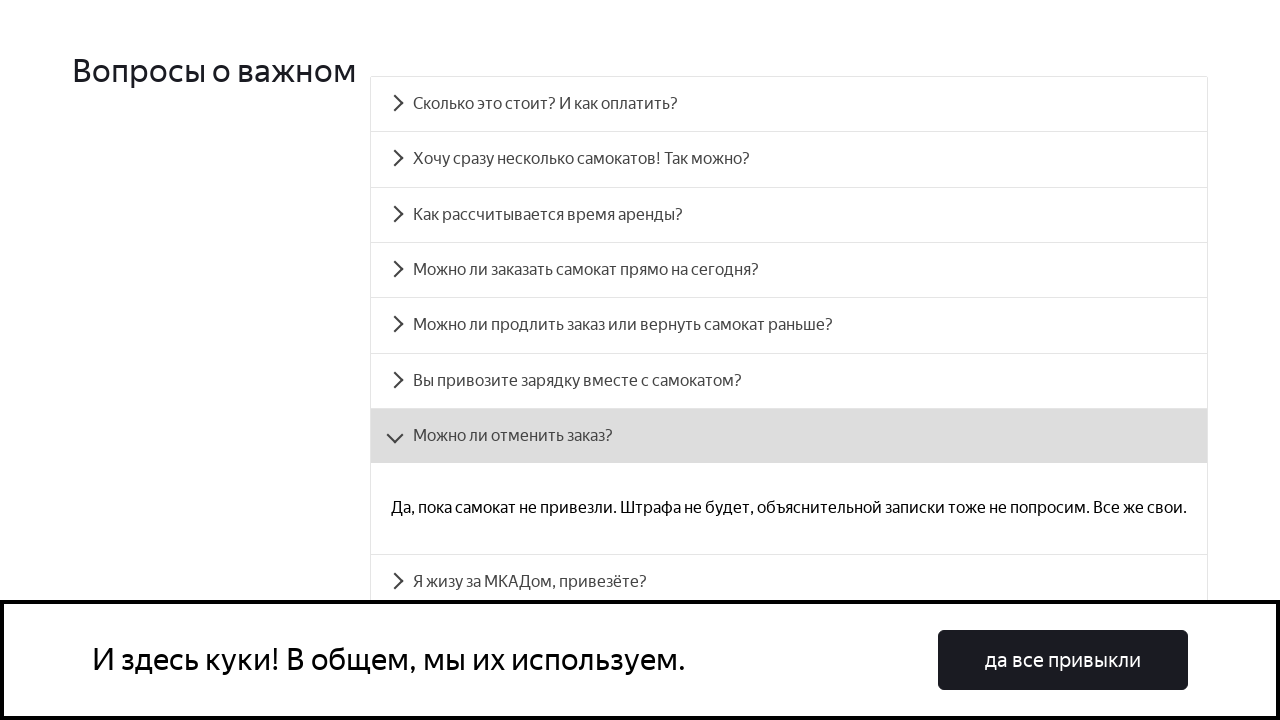